Tests navigation to a library page in an Angular demo app with network request interception to modify API calls

Starting URL: https://rahulshettyacademy.com/angularAppdemo/

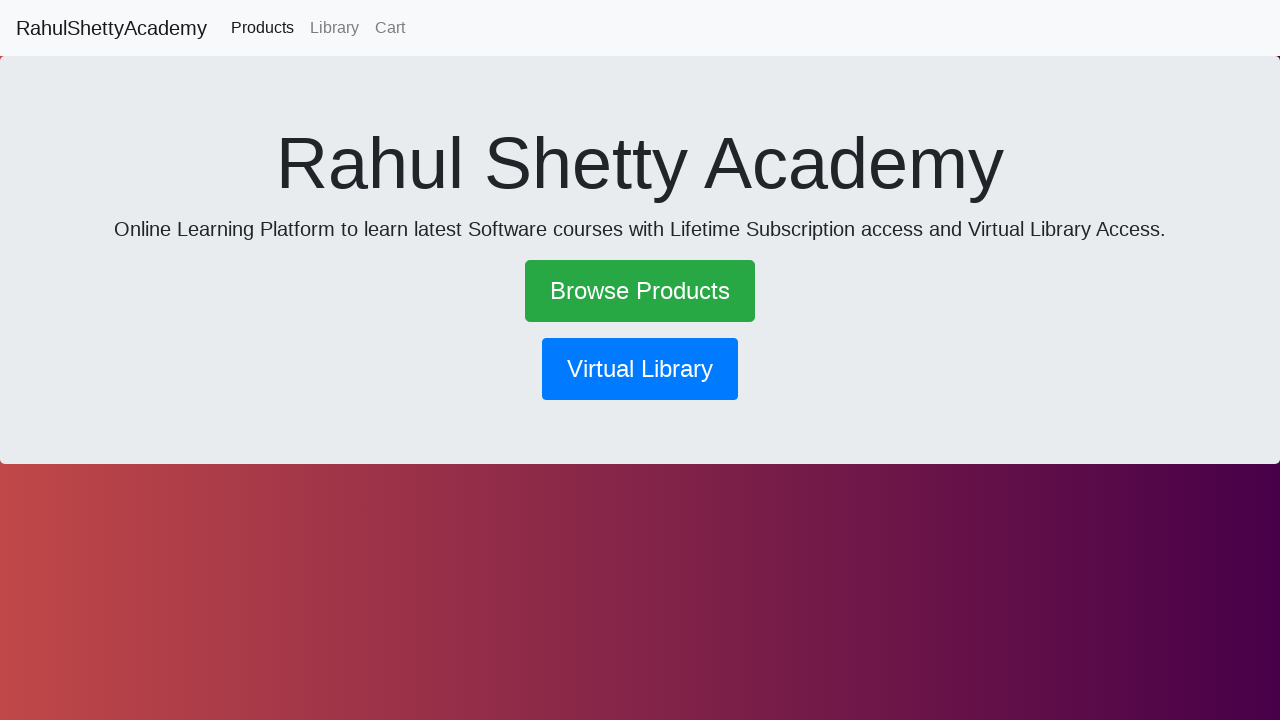

Set up network route interception to modify API calls containing 'shetty' to 'BadGuy'
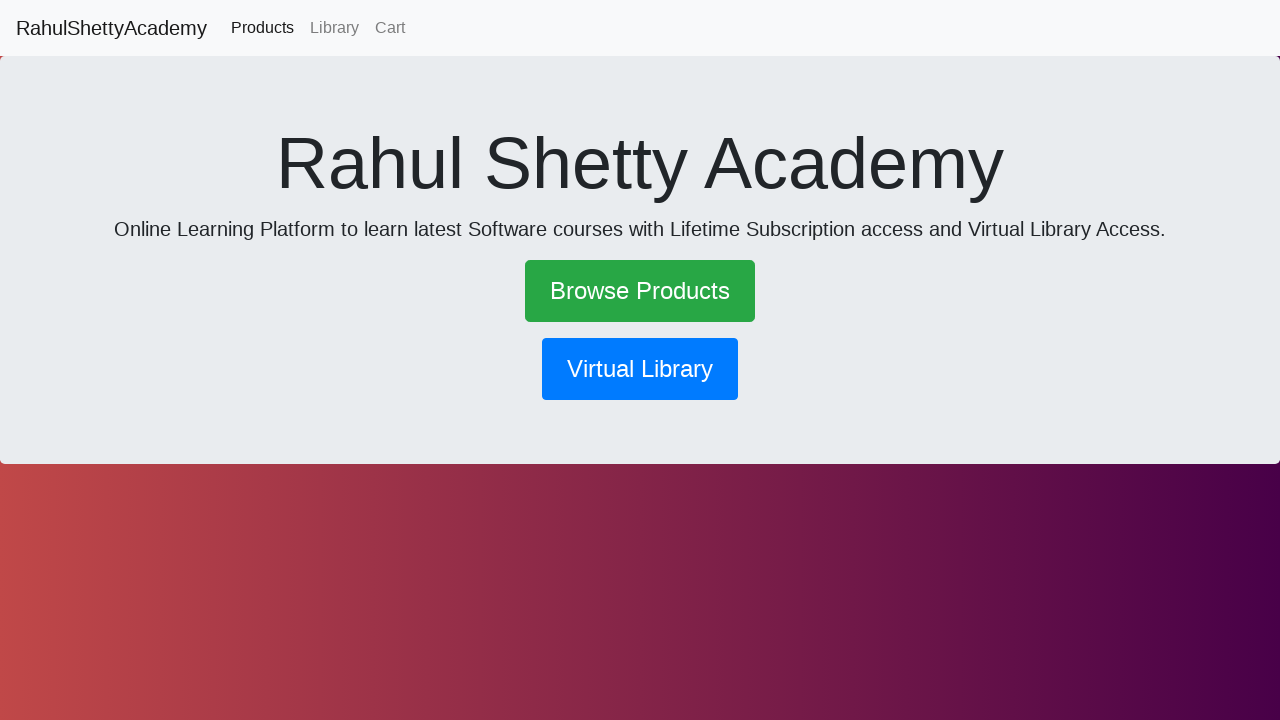

Clicked library navigation button at (640, 369) on button[routerlink='/library']
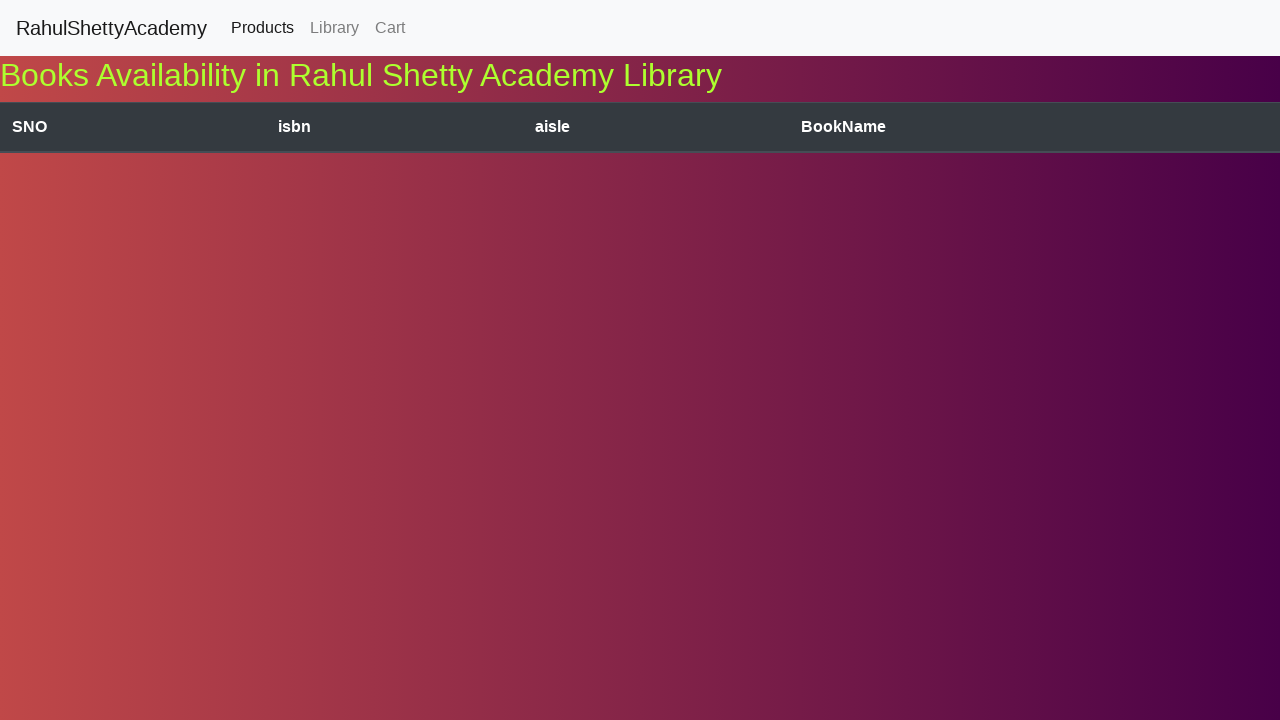

Library page content loaded, paragraph element visible
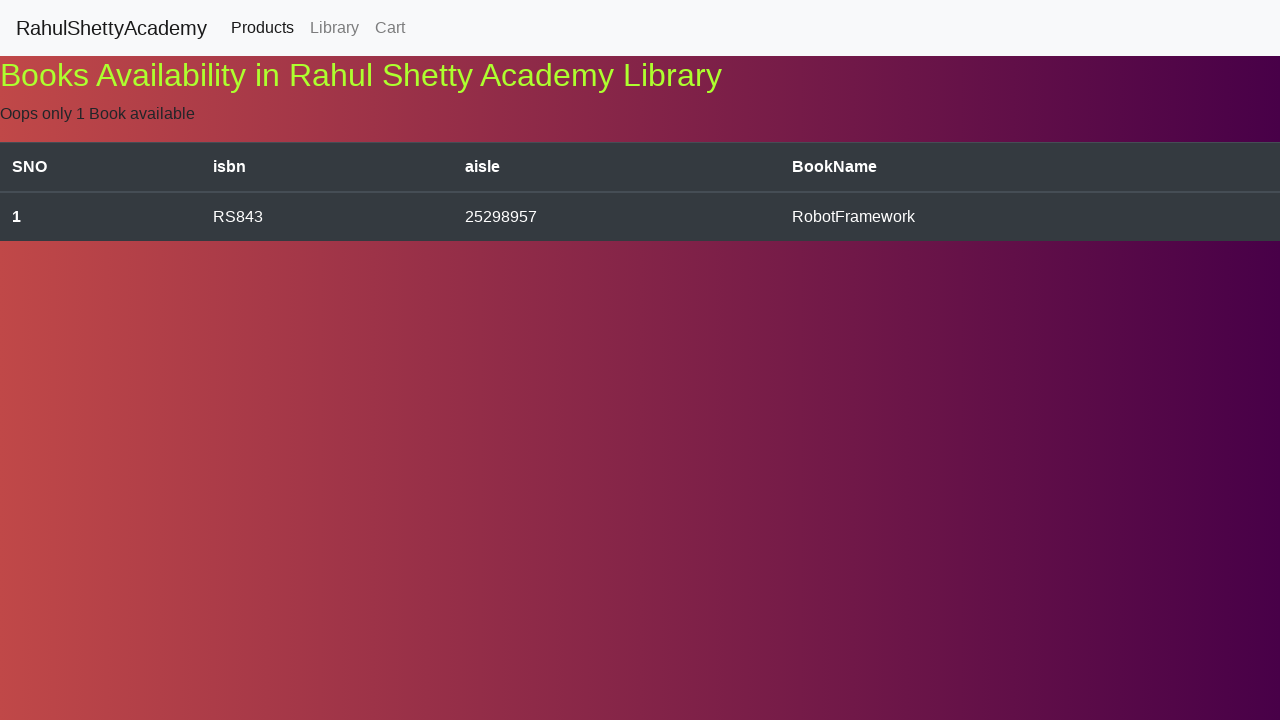

Retrieved text content: Oops only 1 Book available
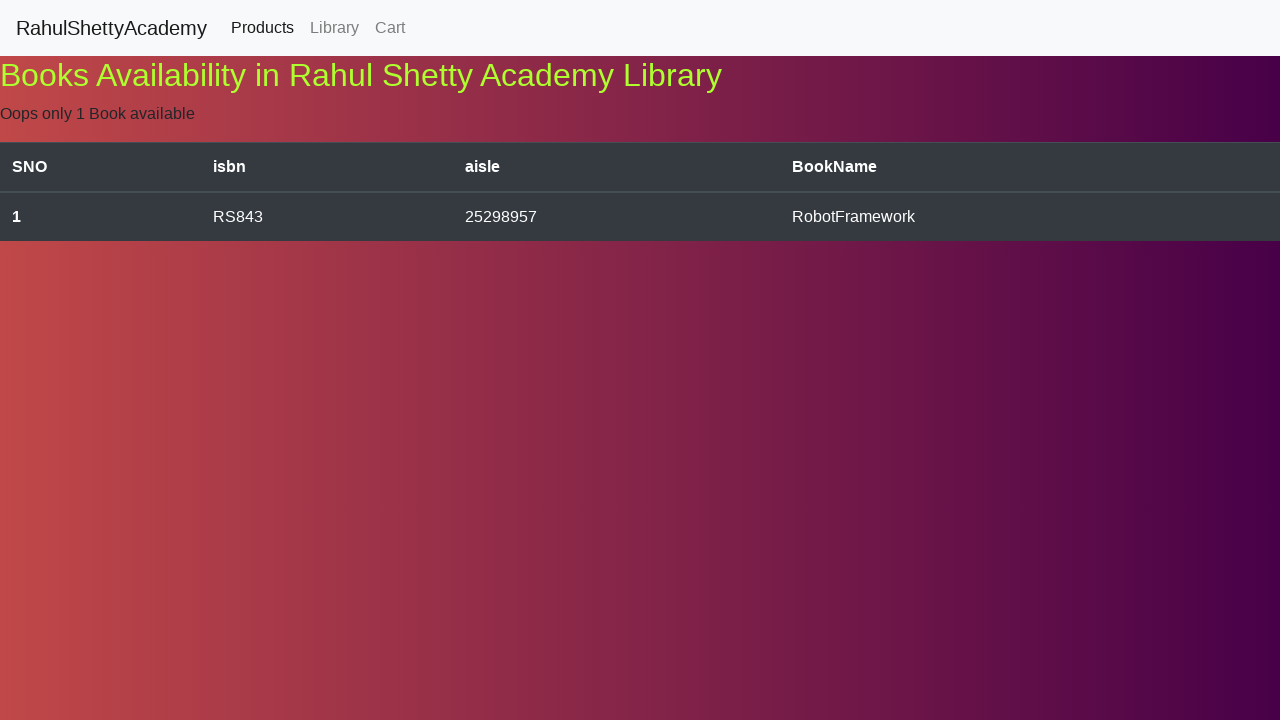

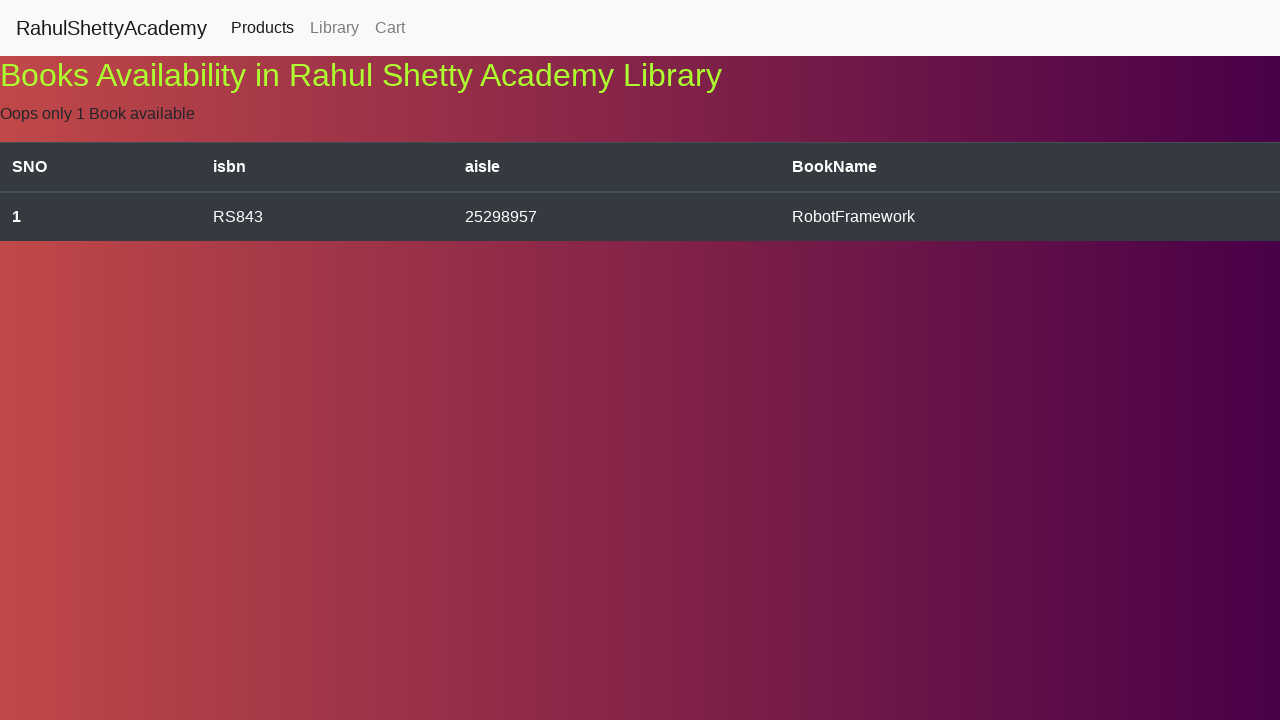